Tests login form validation by entering only a username without password and verifying the appropriate error message is displayed

Starting URL: https://www.saucedemo.com/

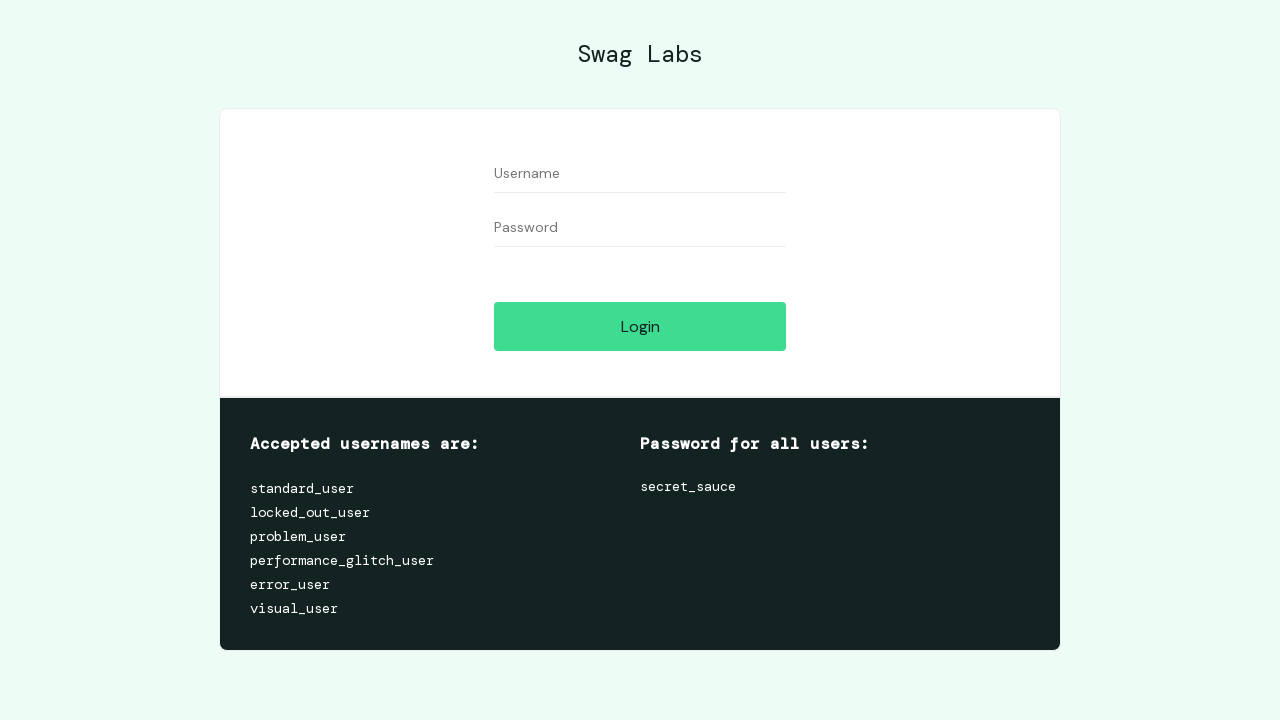

Filled username field with 'standard_user' on //input[@data-test='username']
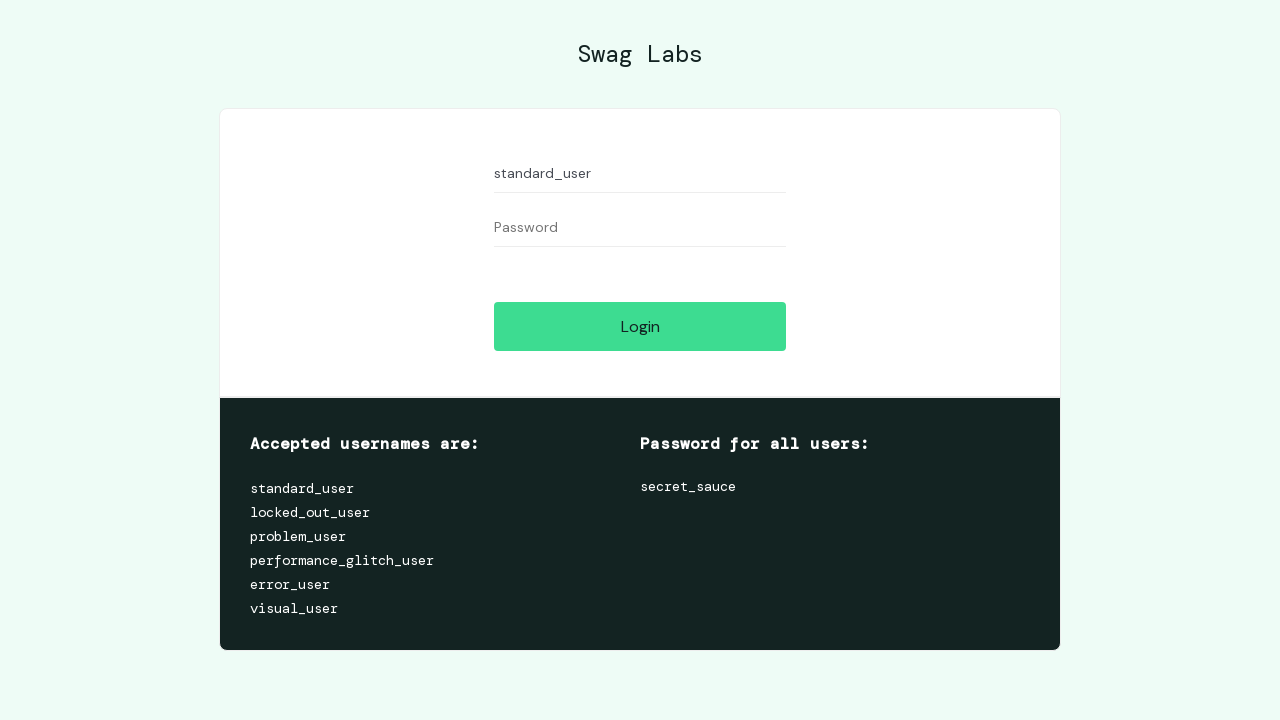

Clicked login button without entering password at (640, 326) on .submit-button.btn_action
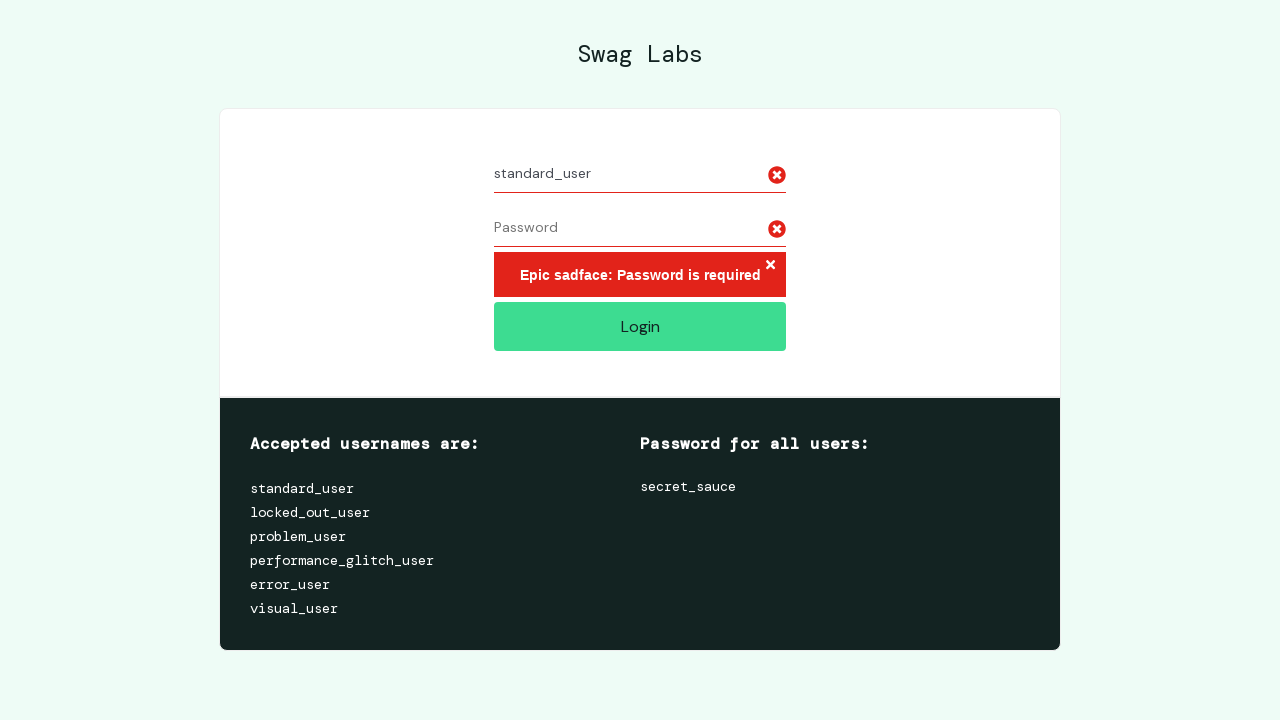

Error message appeared
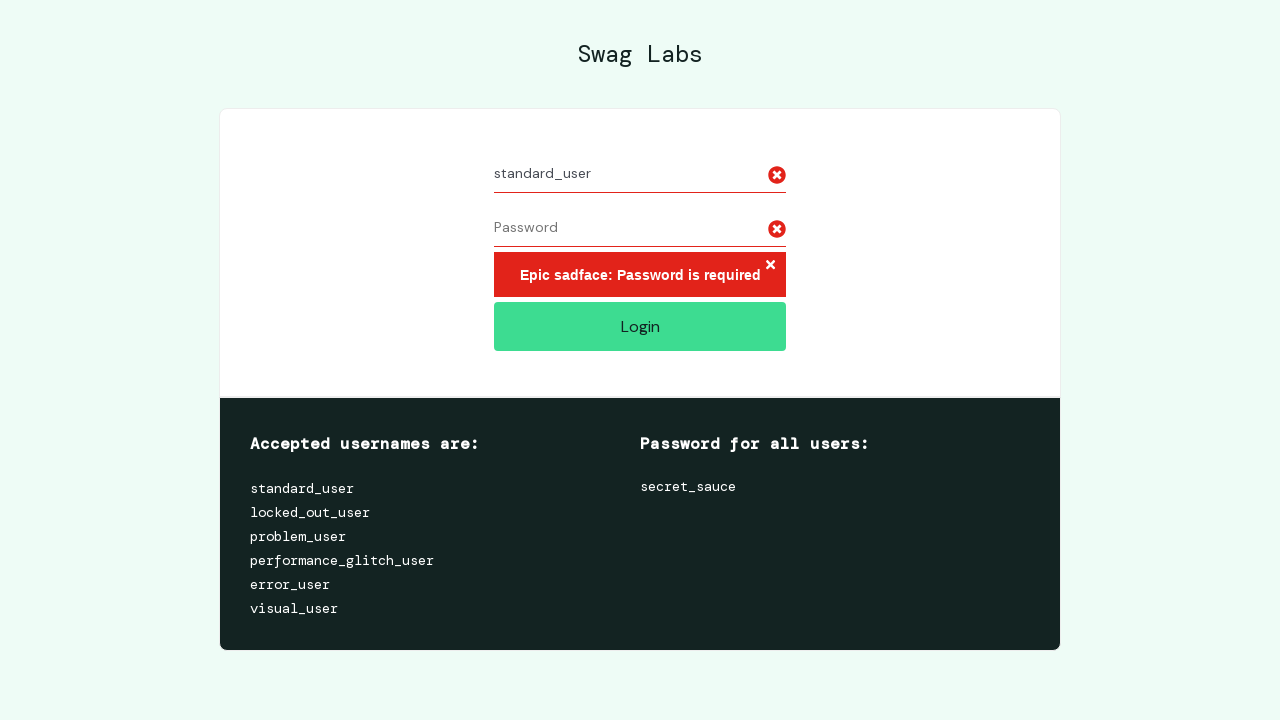

Verified error message: 'Epic sadface: Password is required'
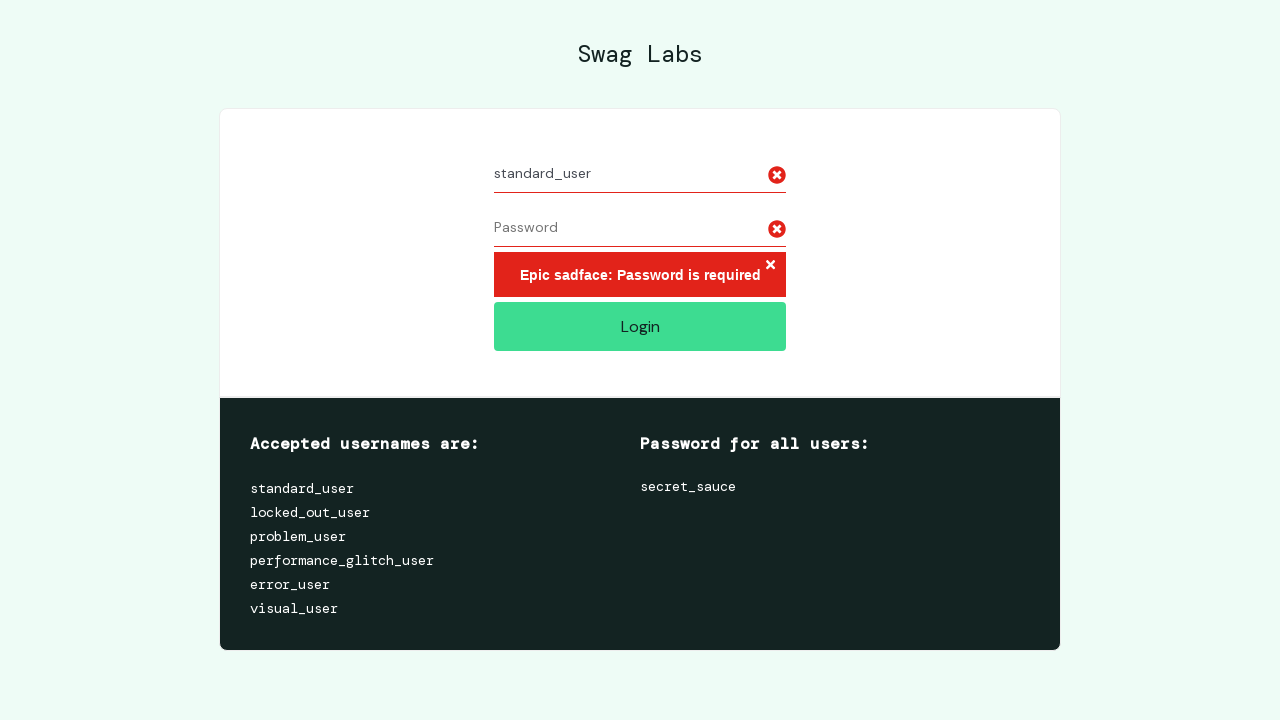

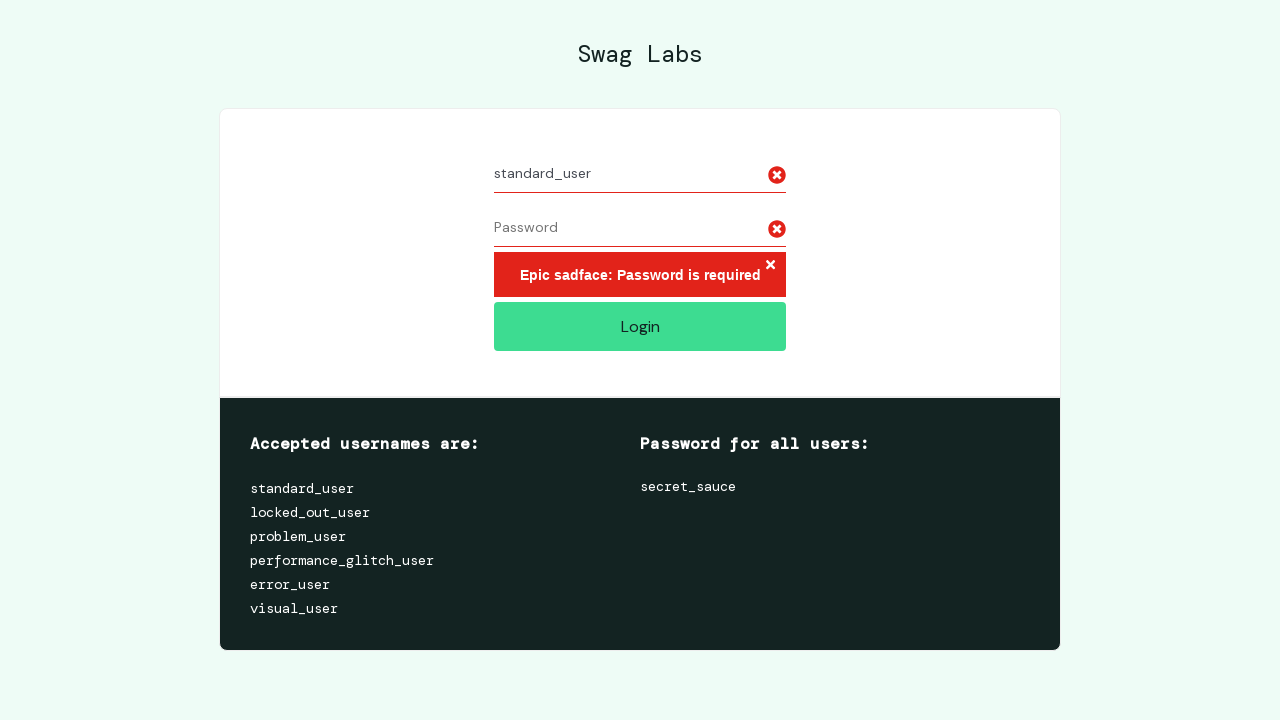